Tests JavaScript prompt dialog by canceling without entering any text

Starting URL: https://the-internet.herokuapp.com

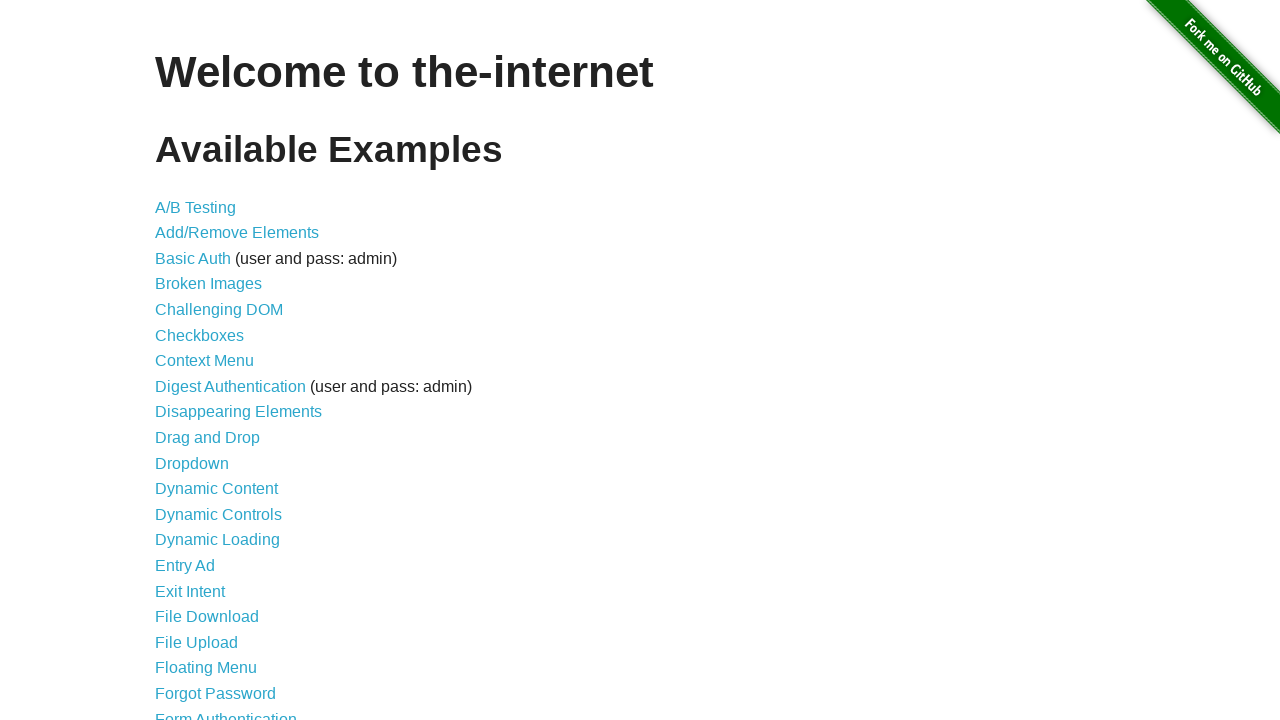

Clicked on JavaScript Alerts link at (214, 361) on text="JavaScript Alerts"
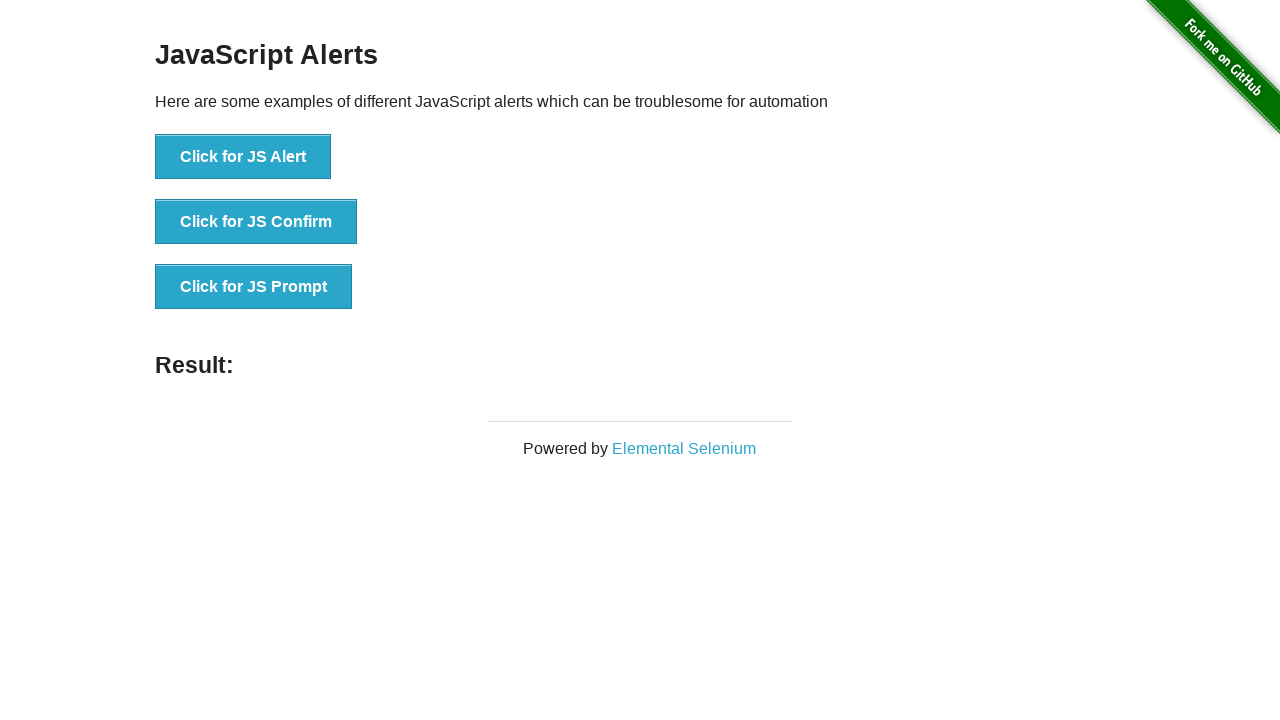

Set up dialog handler to dismiss prompts
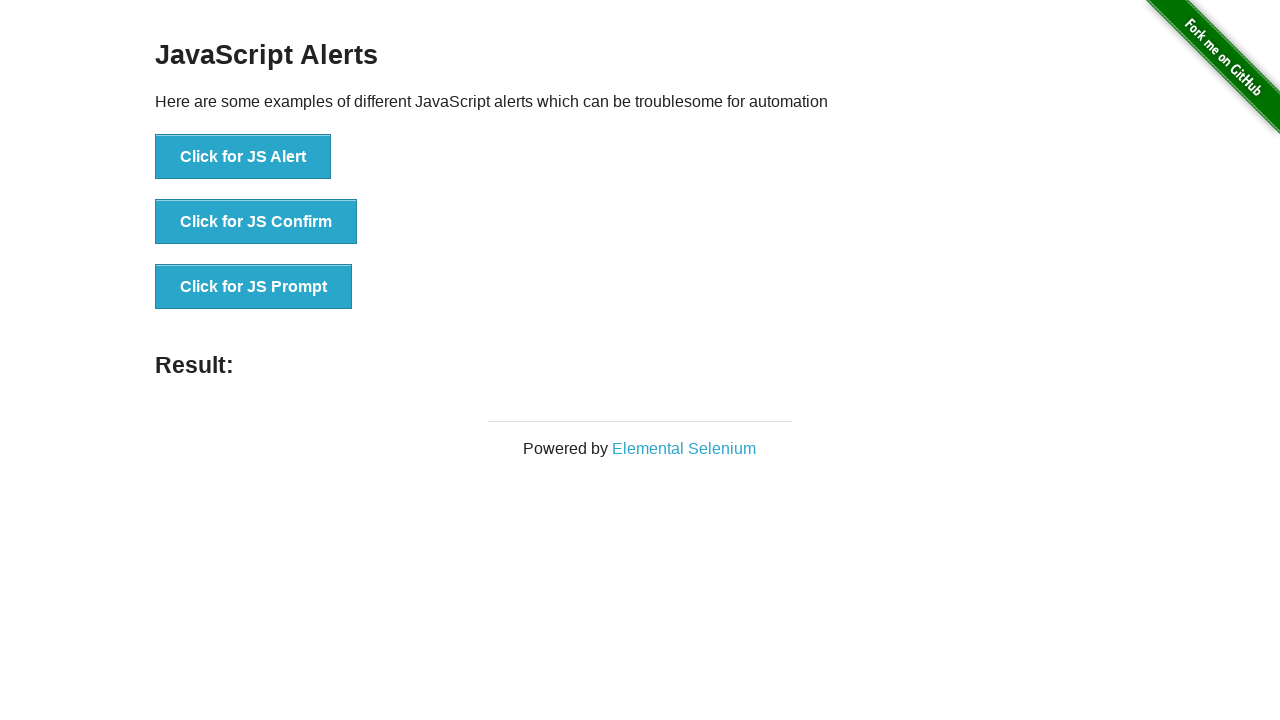

Clicked on JS Prompt button and dismissed dialog without entering text at (254, 287) on text="Click for JS Prompt"
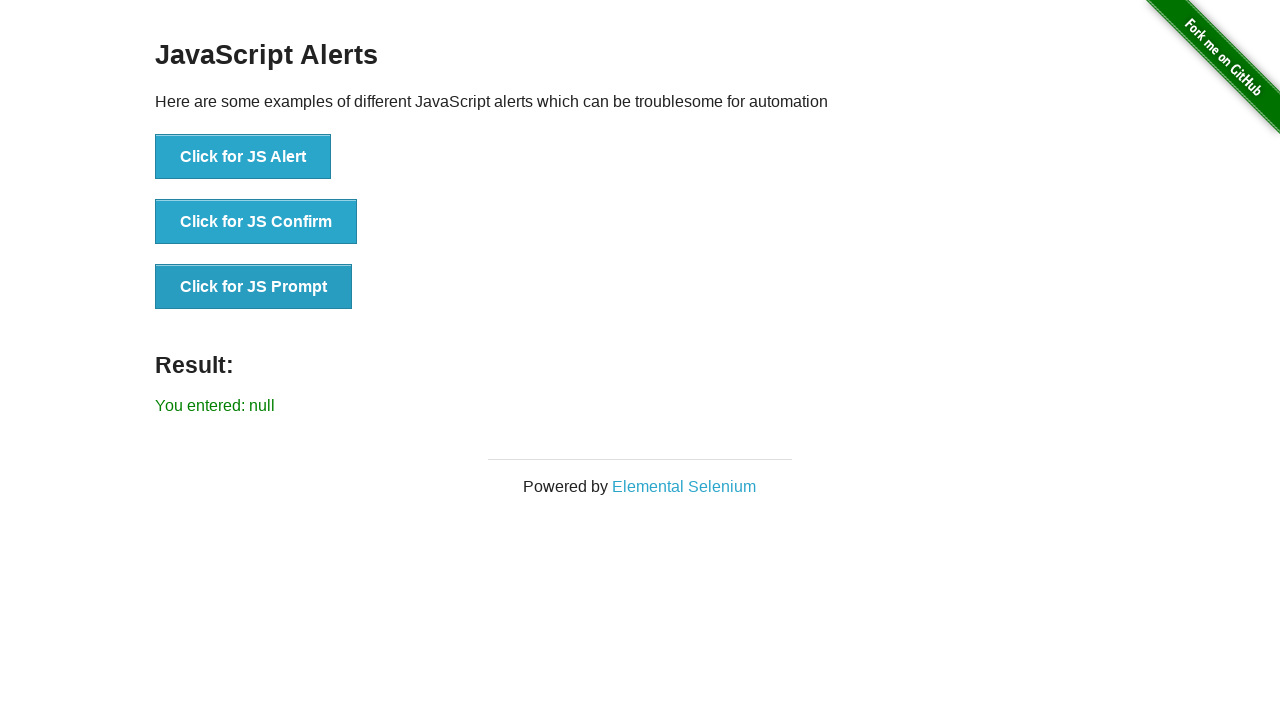

Result text element loaded
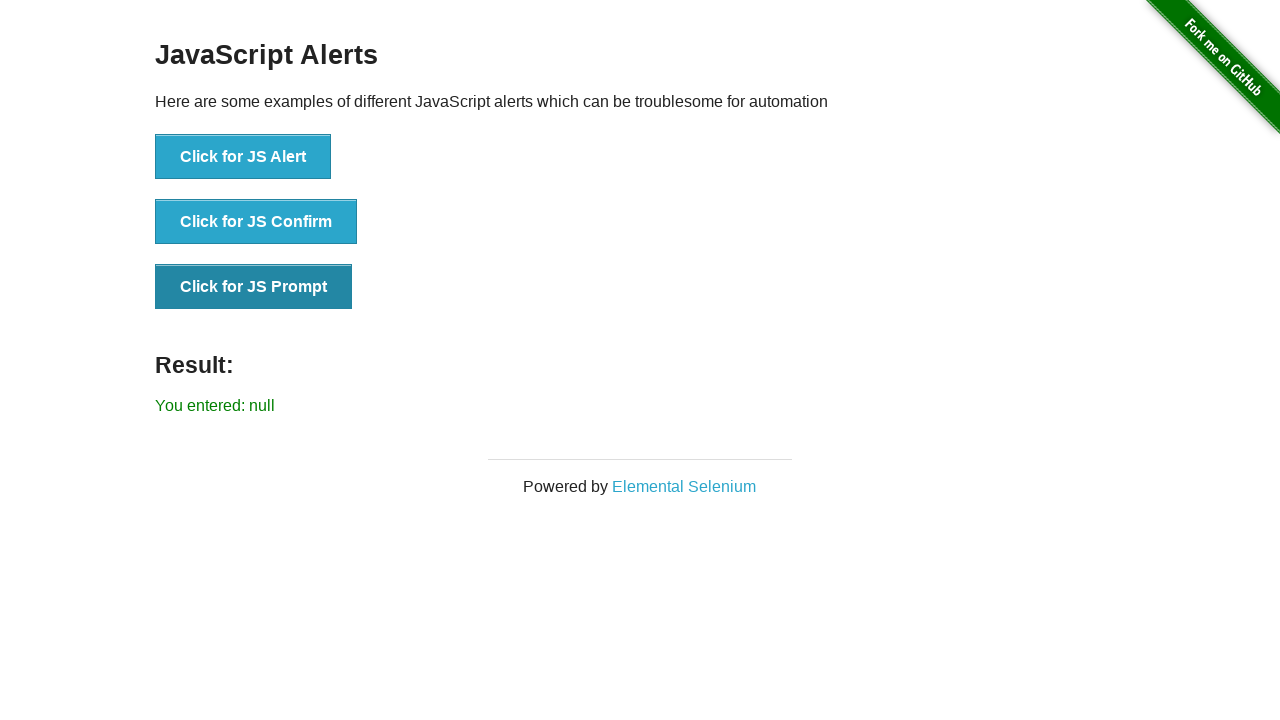

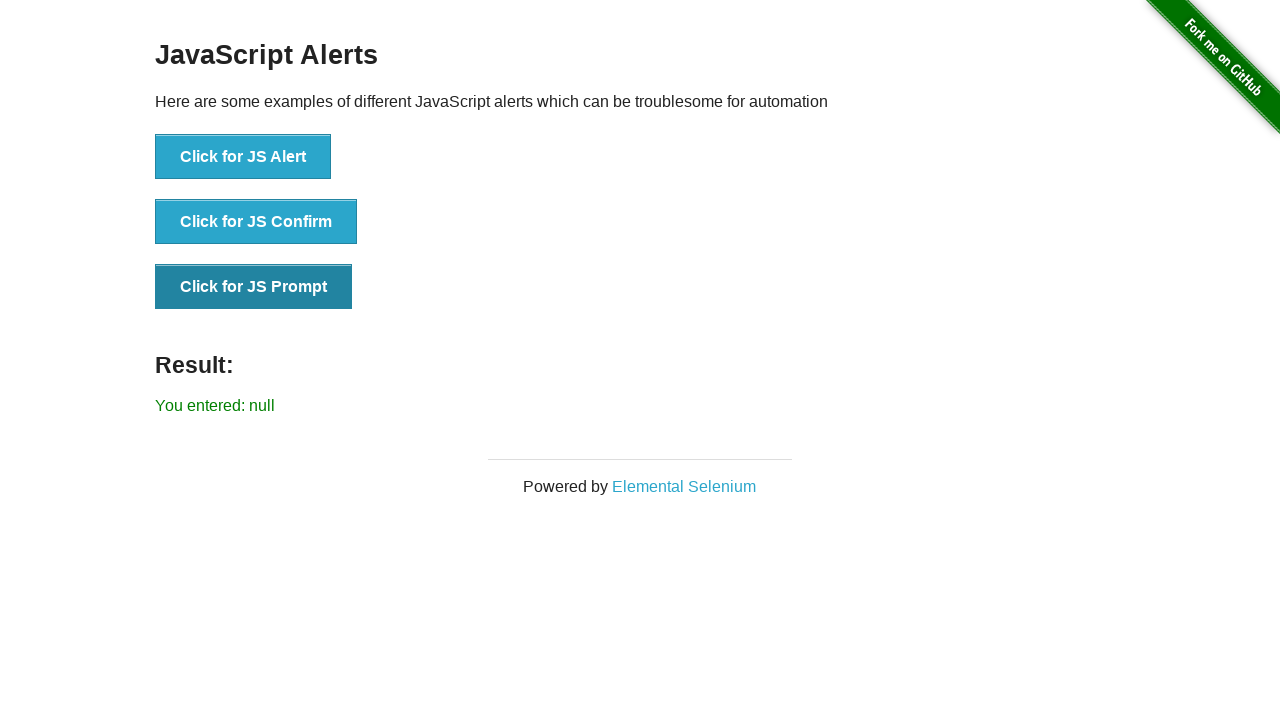